Tests a registration form by filling in first name, last name, and email fields, then submitting the form and verifying the success message

Starting URL: http://suninjuly.github.io/registration1.html

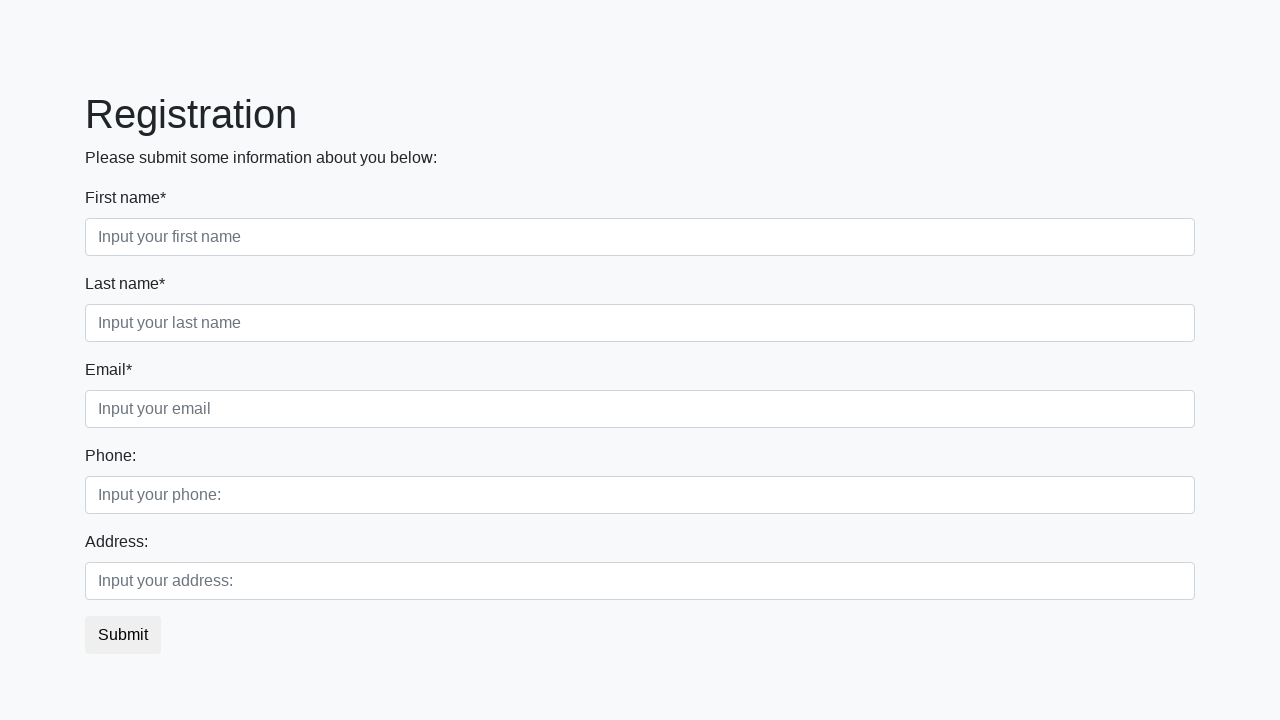

Filled first name field with 'First_name' on div.first_block input.first
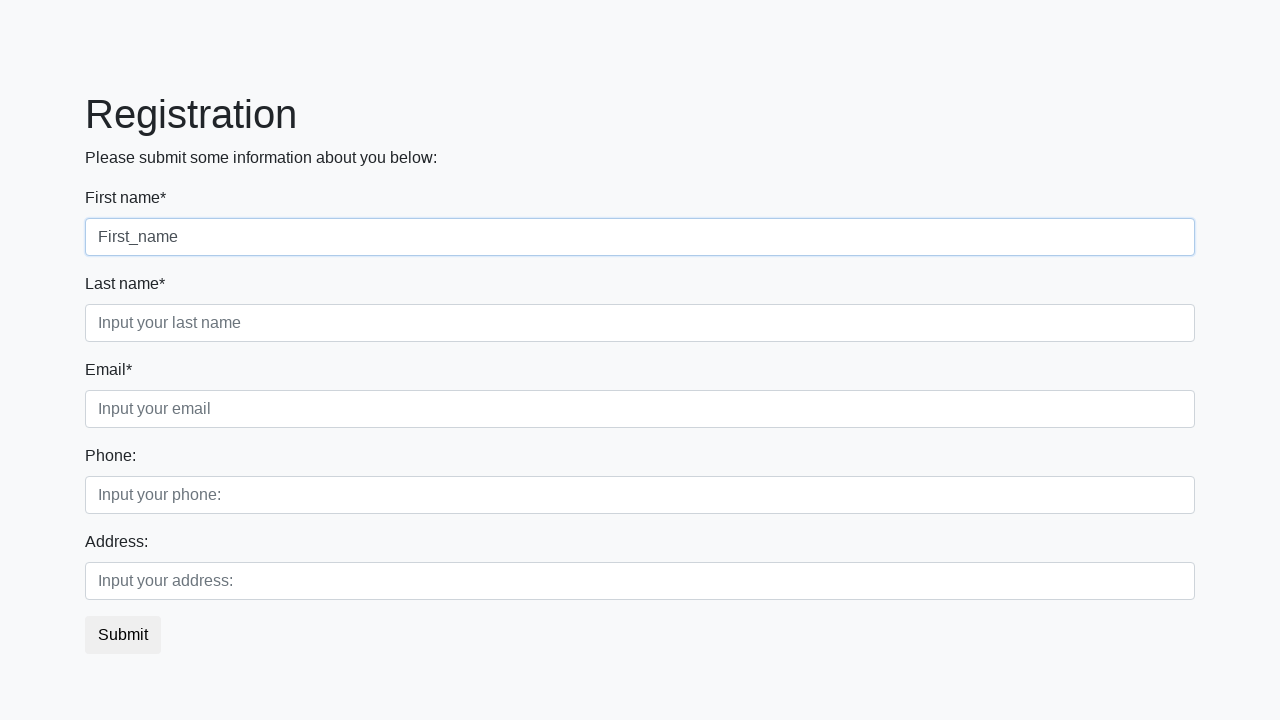

Filled last name field with 'Last_name' on div.first_block input.second
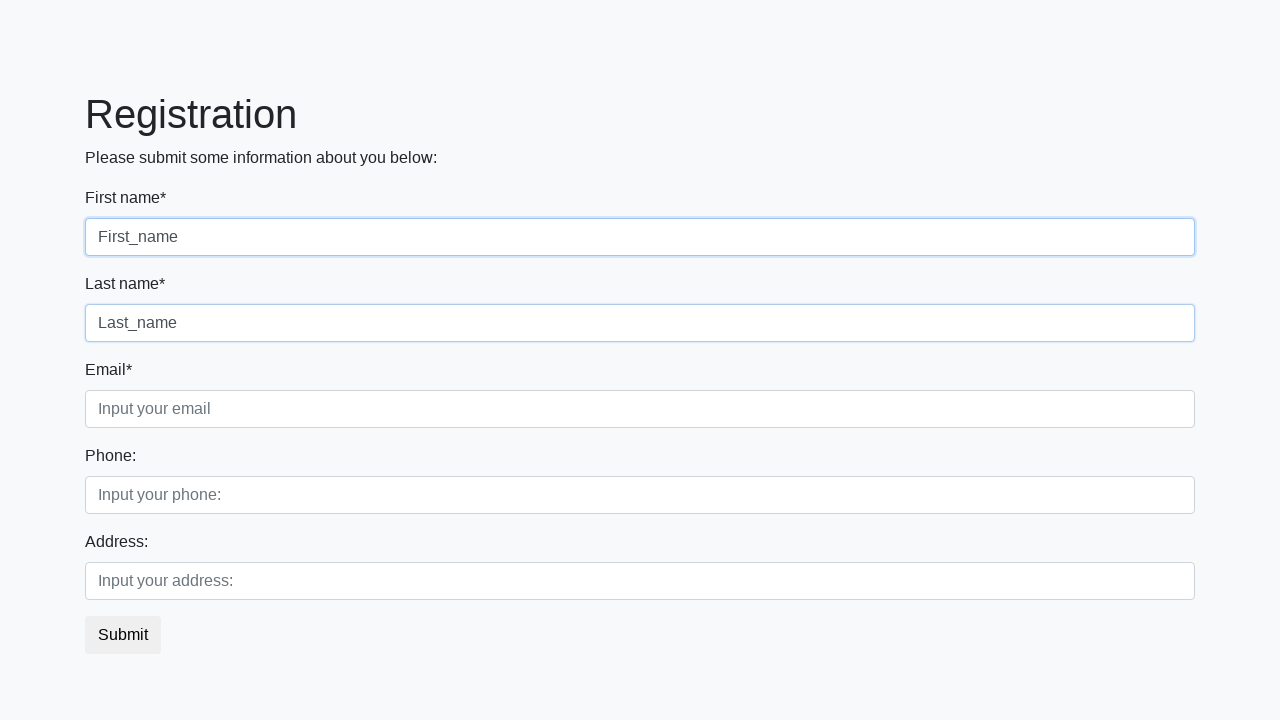

Filled email field with 'email@email.com' on .third
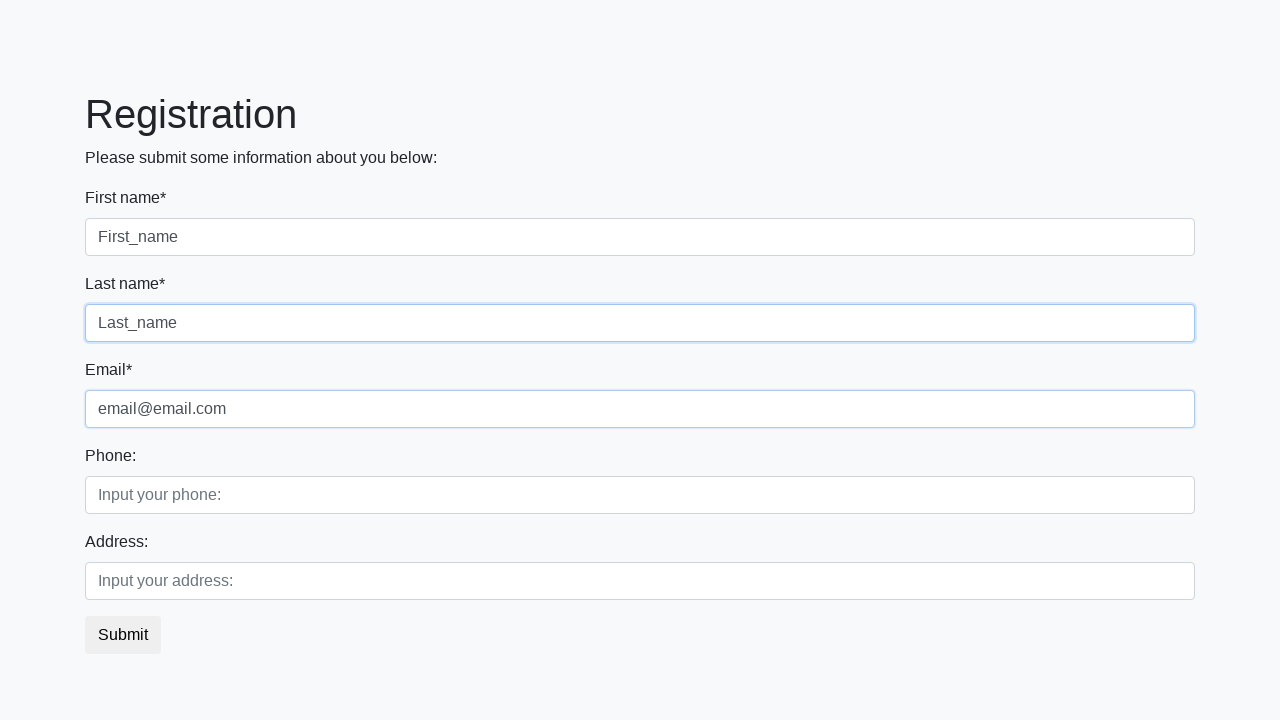

Clicked submit button to register at (123, 635) on button.btn
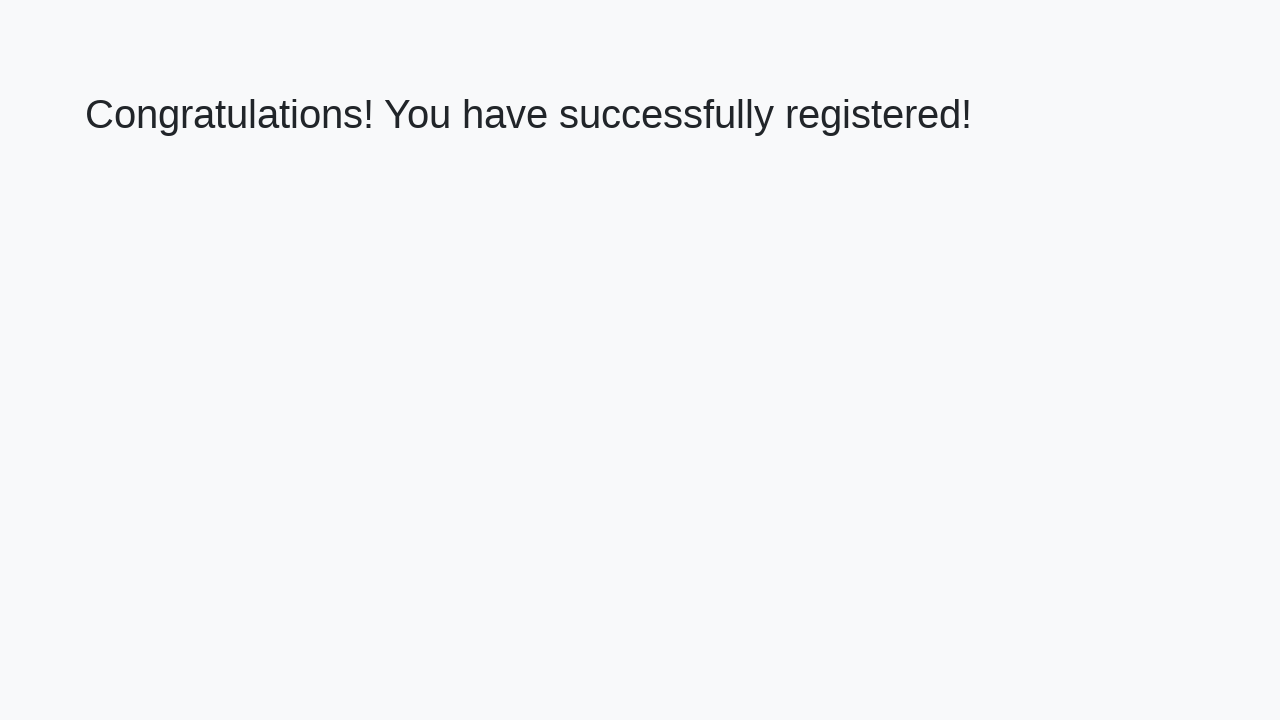

Success page loaded with heading element
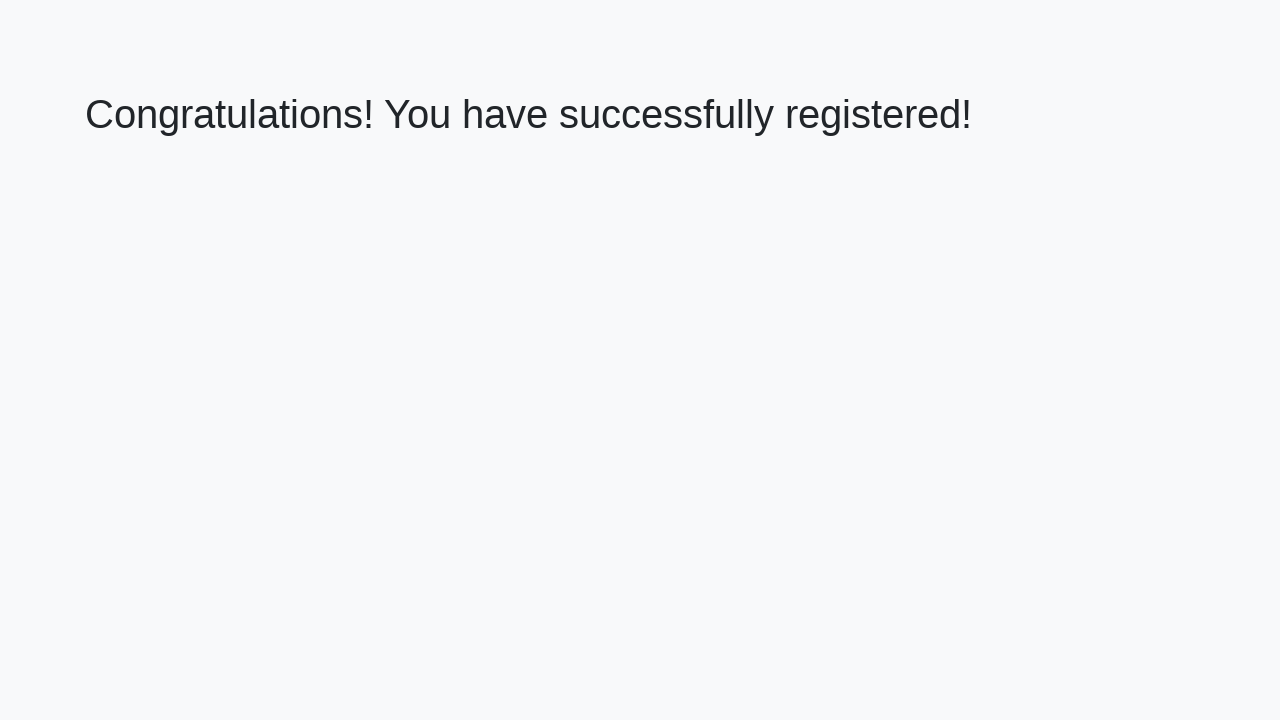

Located success message heading element
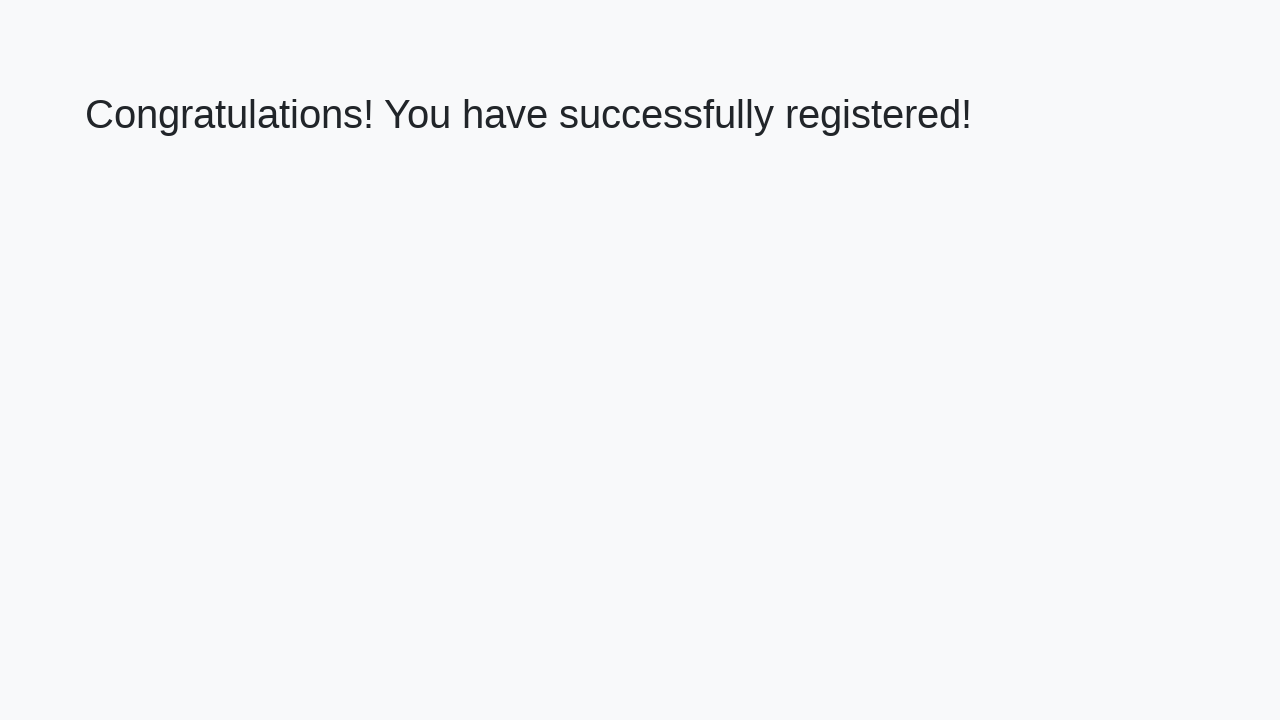

Retrieved success message text: 'Congratulations! You have successfully registered!'
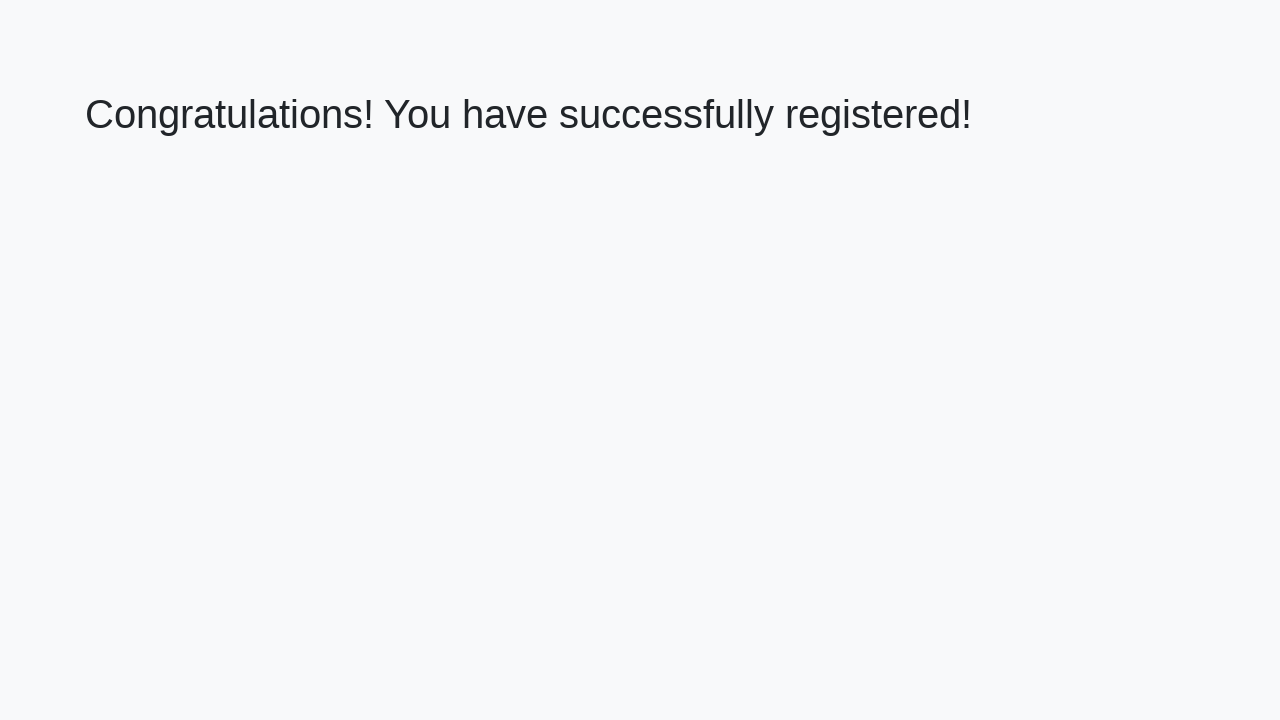

Verified success message matches expected text
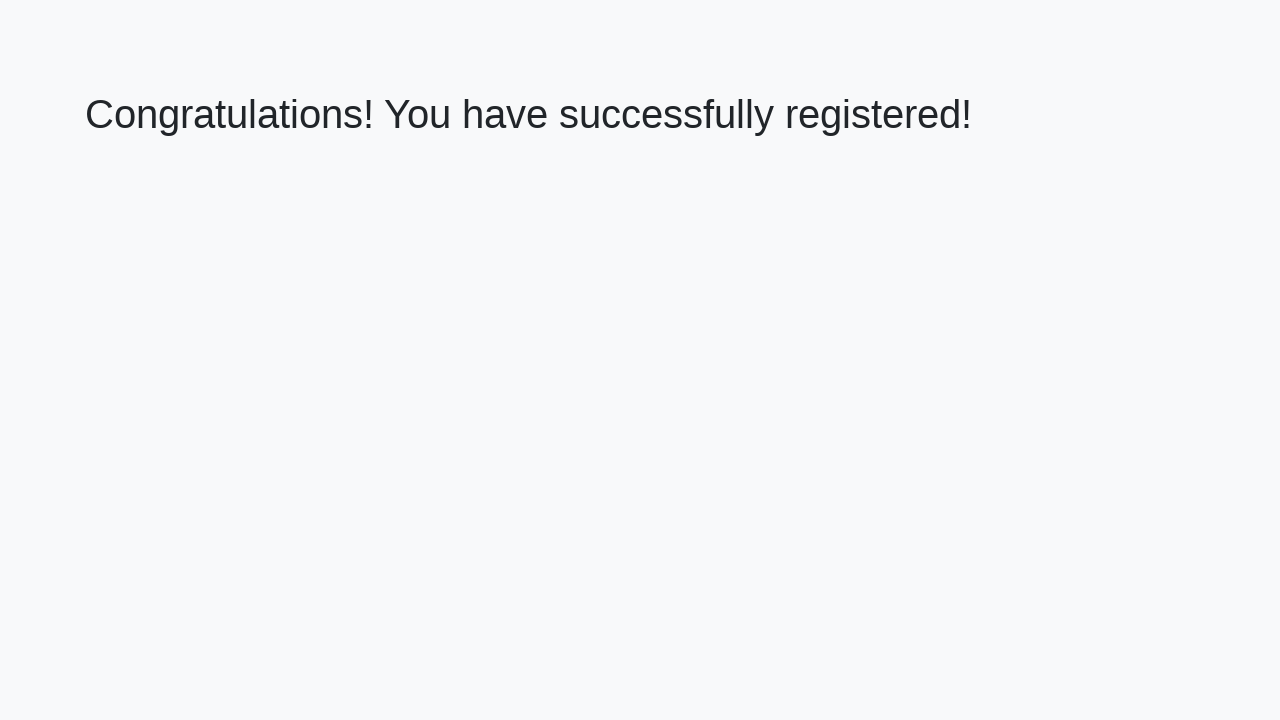

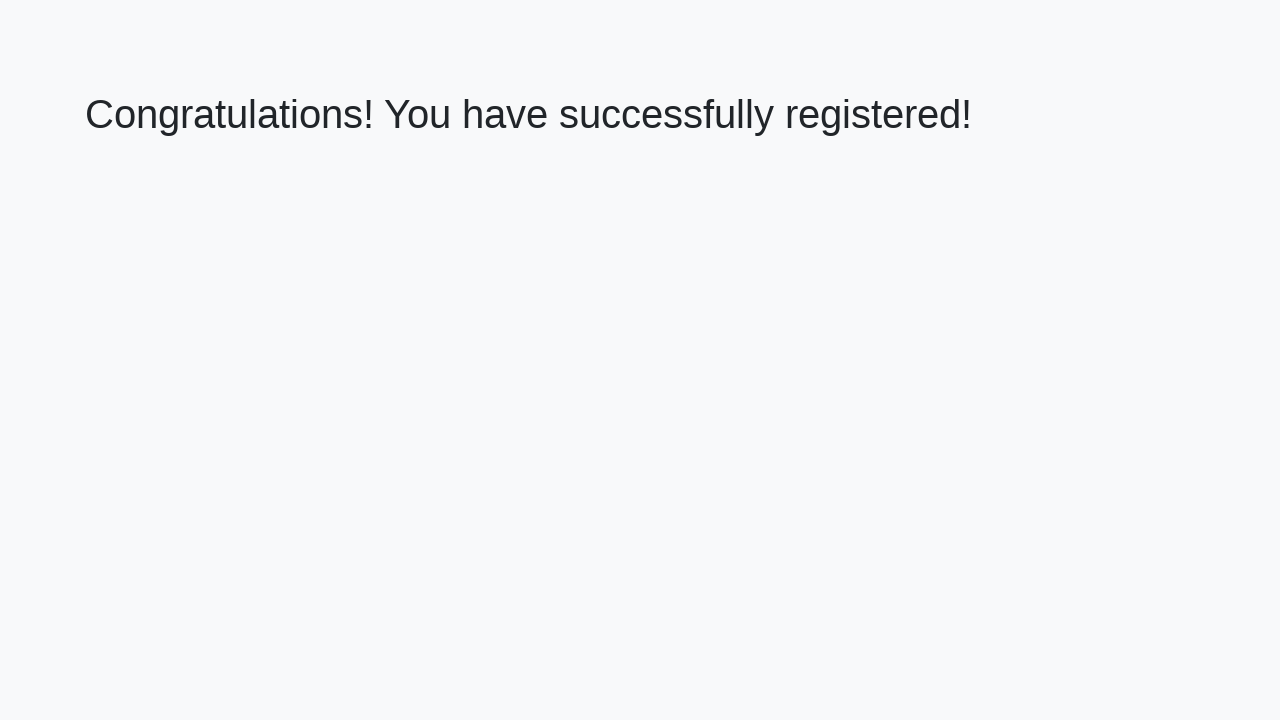